Tests dynamic loading with implicit wait override by clicking start button and verifying Hello World text appears

Starting URL: http://the-internet.herokuapp.com/dynamic_loading/2

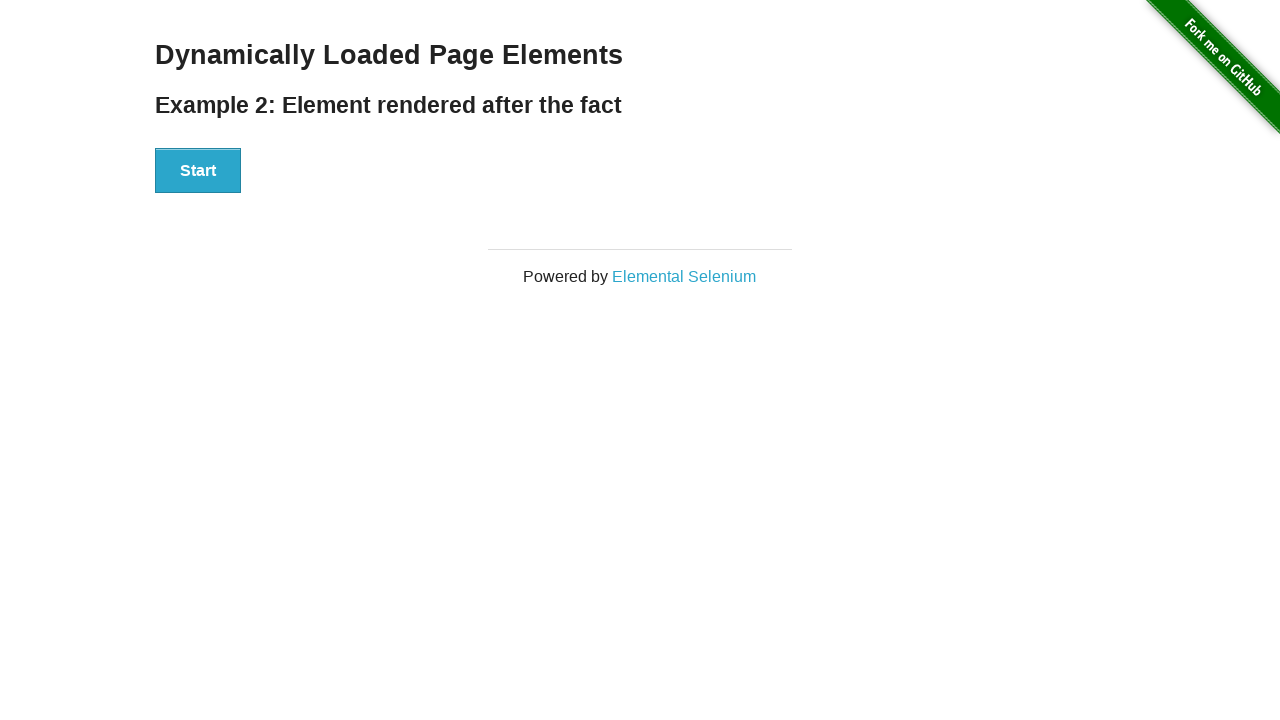

Start button became visible
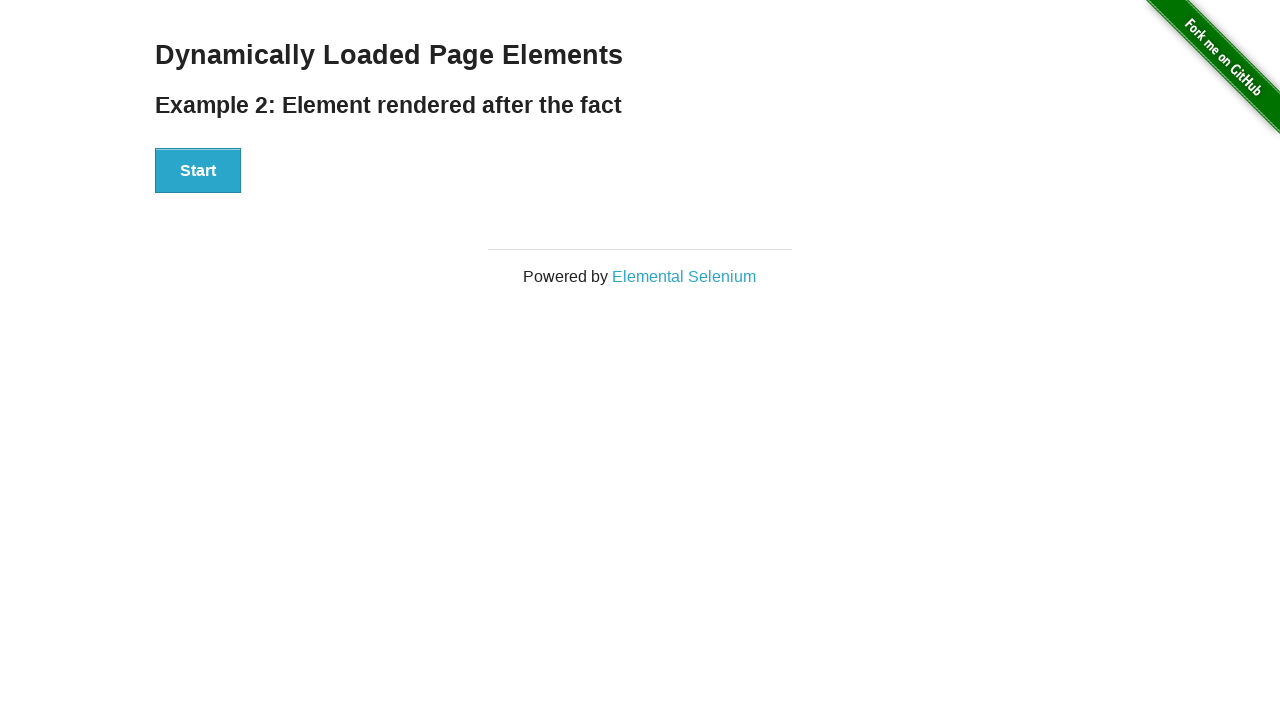

Clicked the start button to initiate dynamic loading at (198, 171) on xpath=//div[@id='start']/button
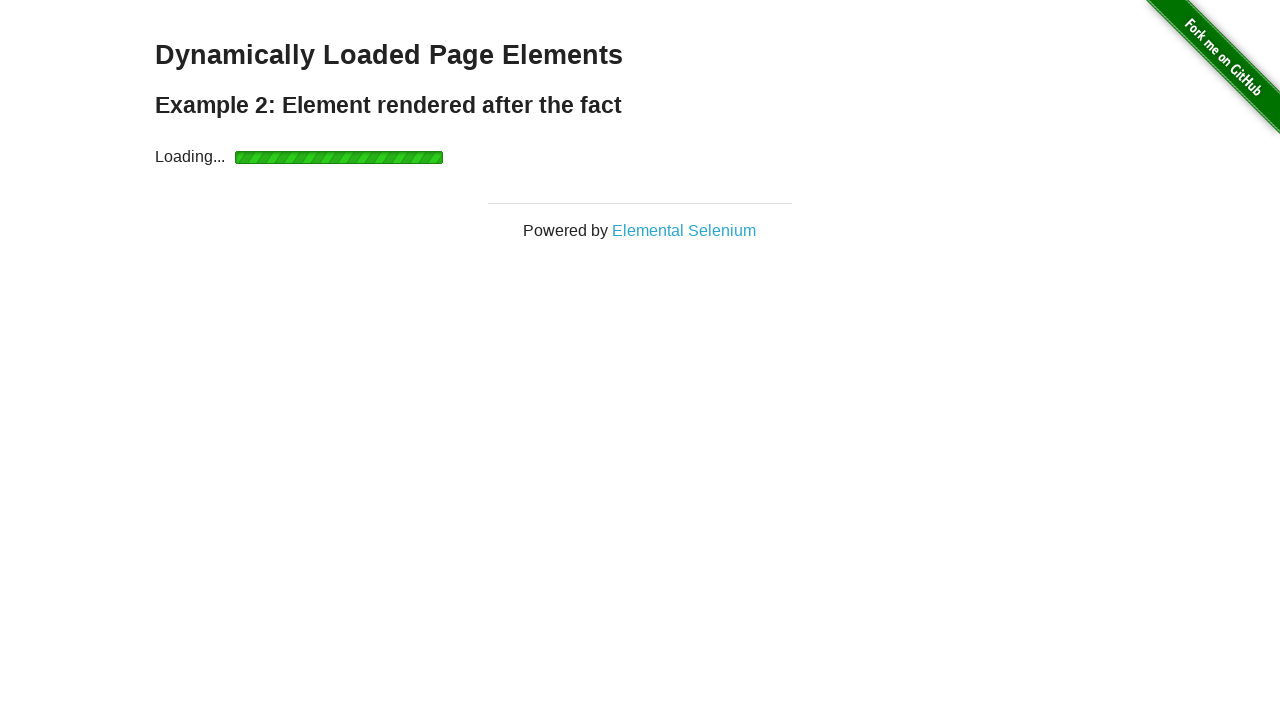

Hello World text appeared after implicit wait override
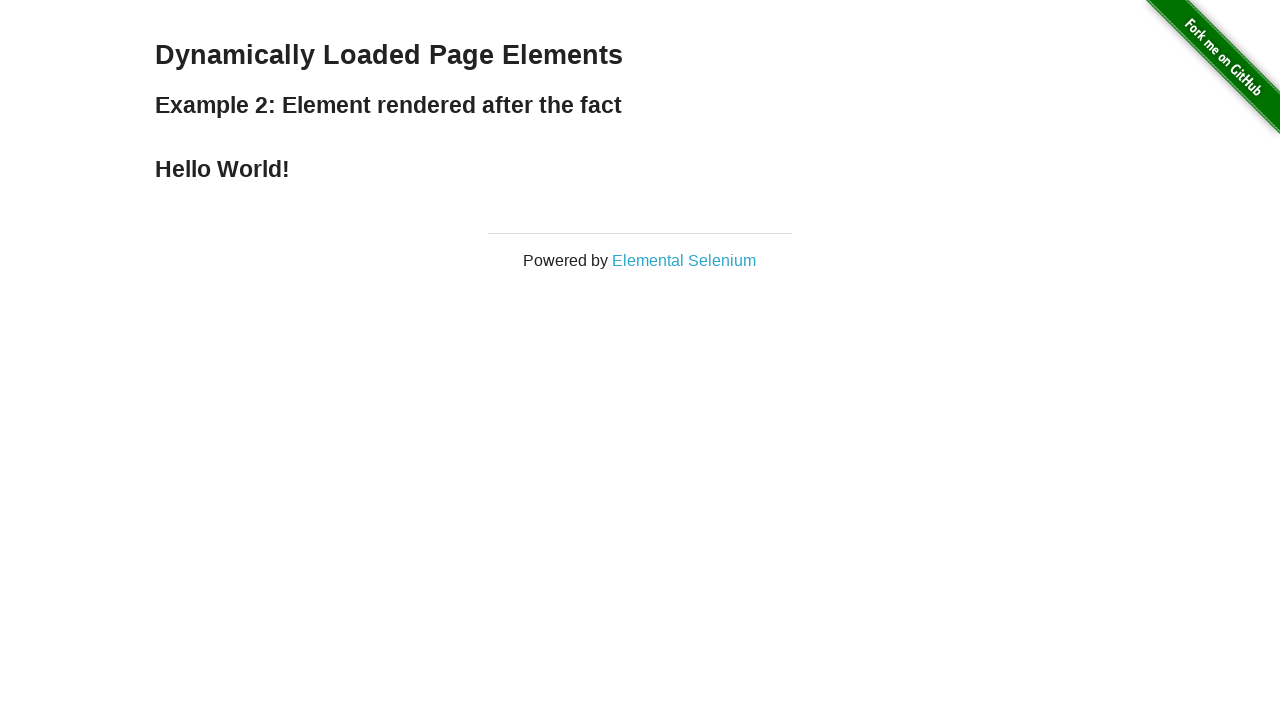

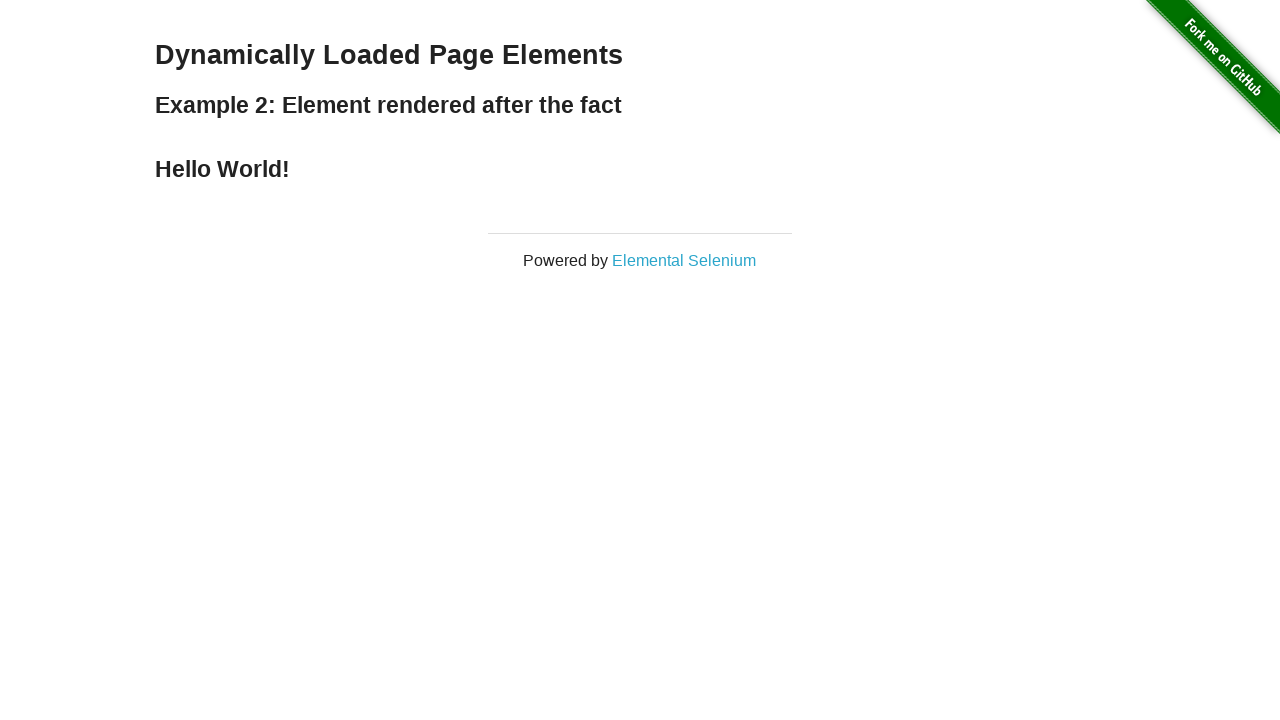